Tests web table interaction by finding Python course row and verifying its price is 25

Starting URL: https://rahulshettyacademy.com/AutomationPractice/#//

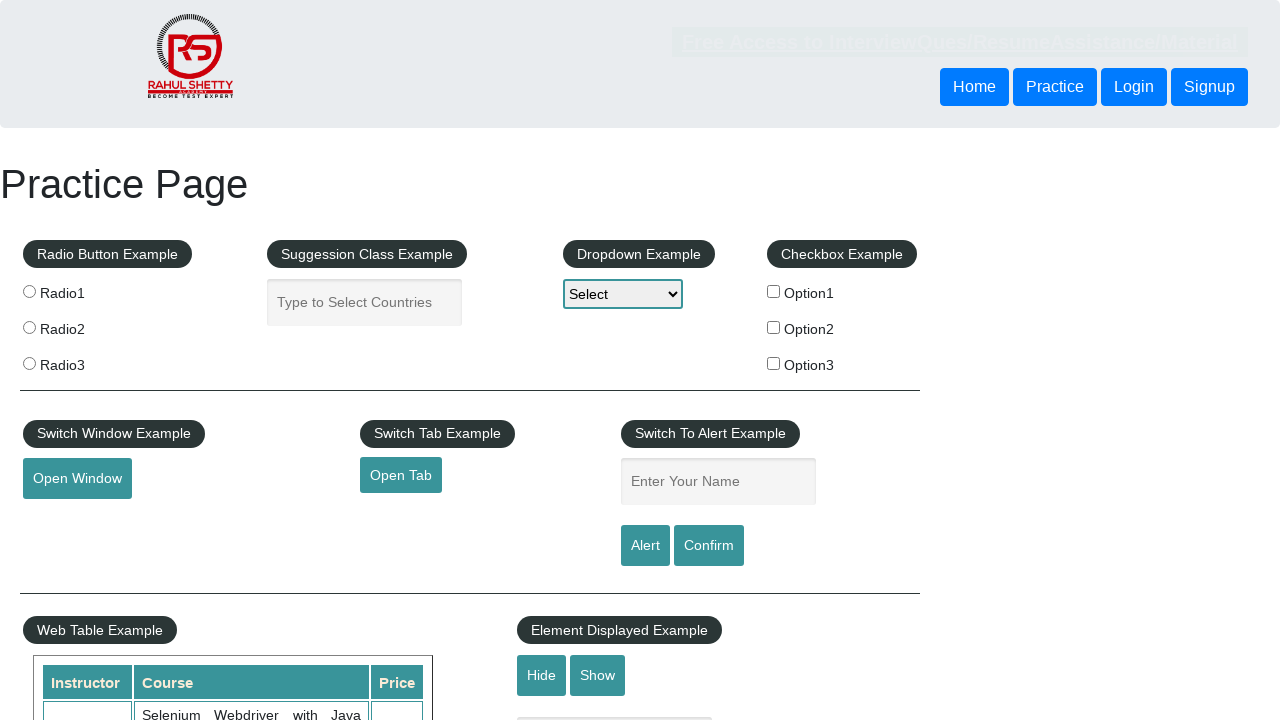

Web table loaded successfully
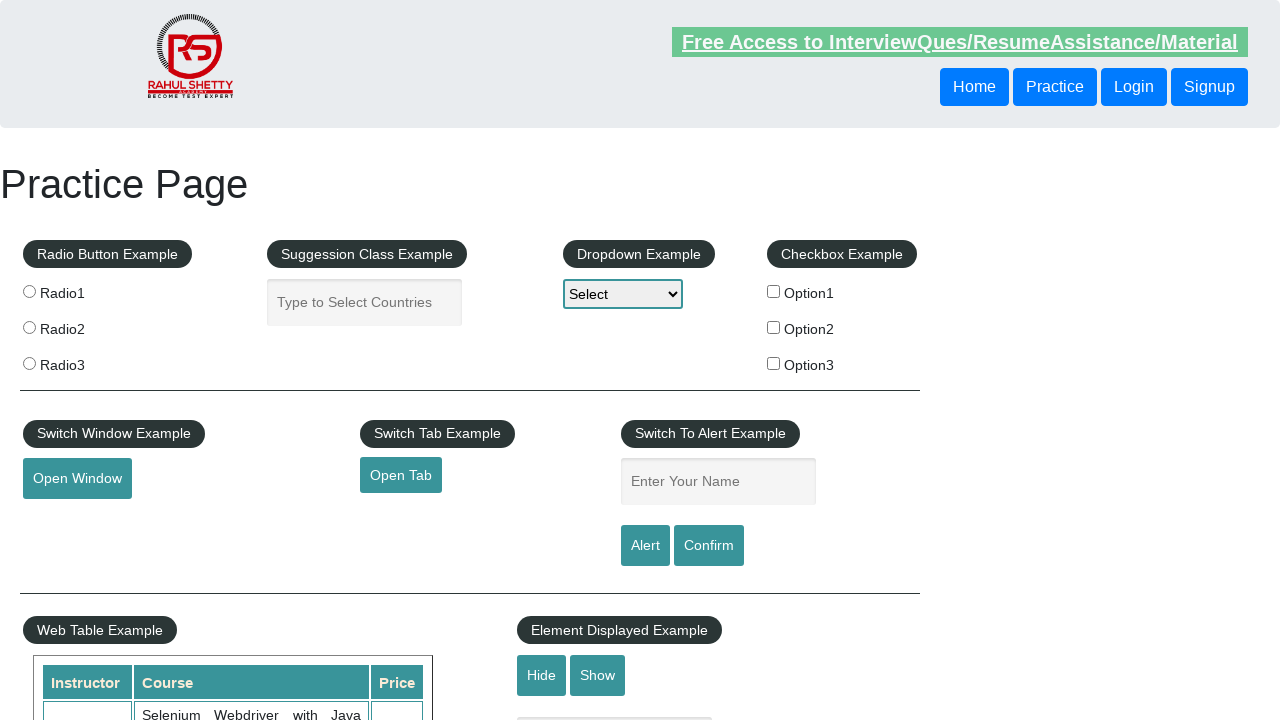

Located all course name cells in the table
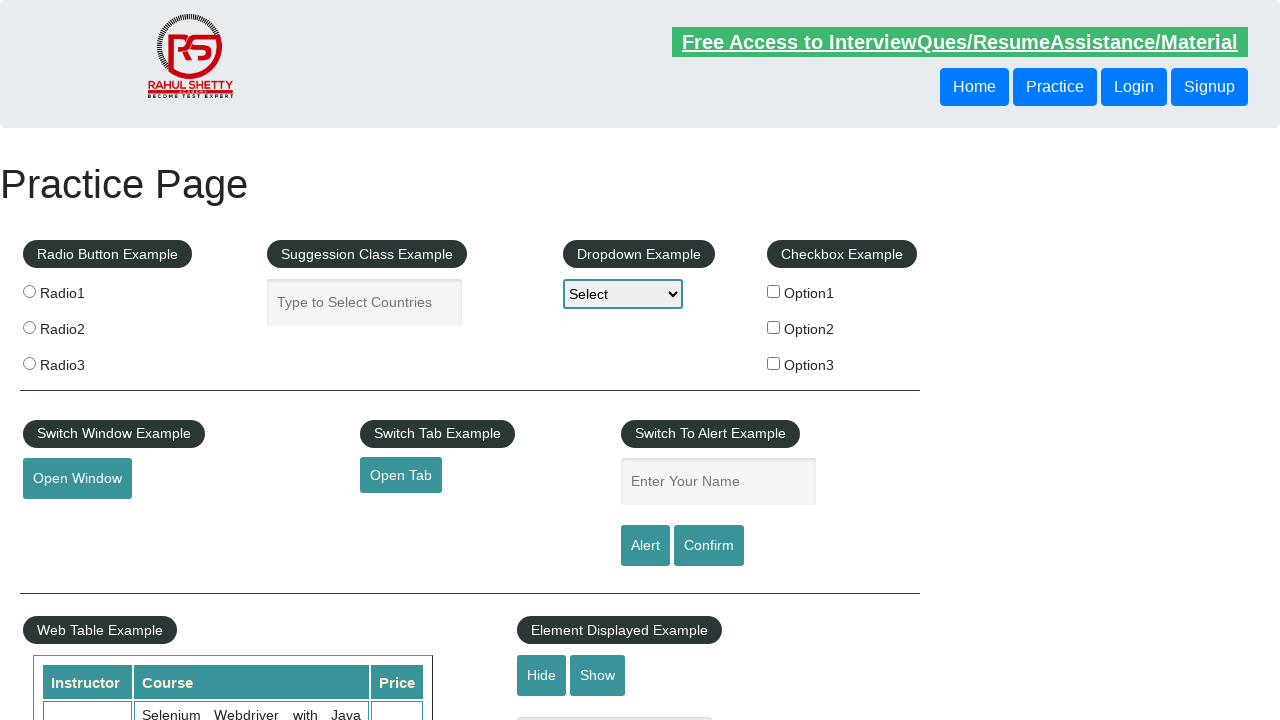

Retrieved course name: Selenium Webdriver with Java Basics + Advanced + Interview Guide
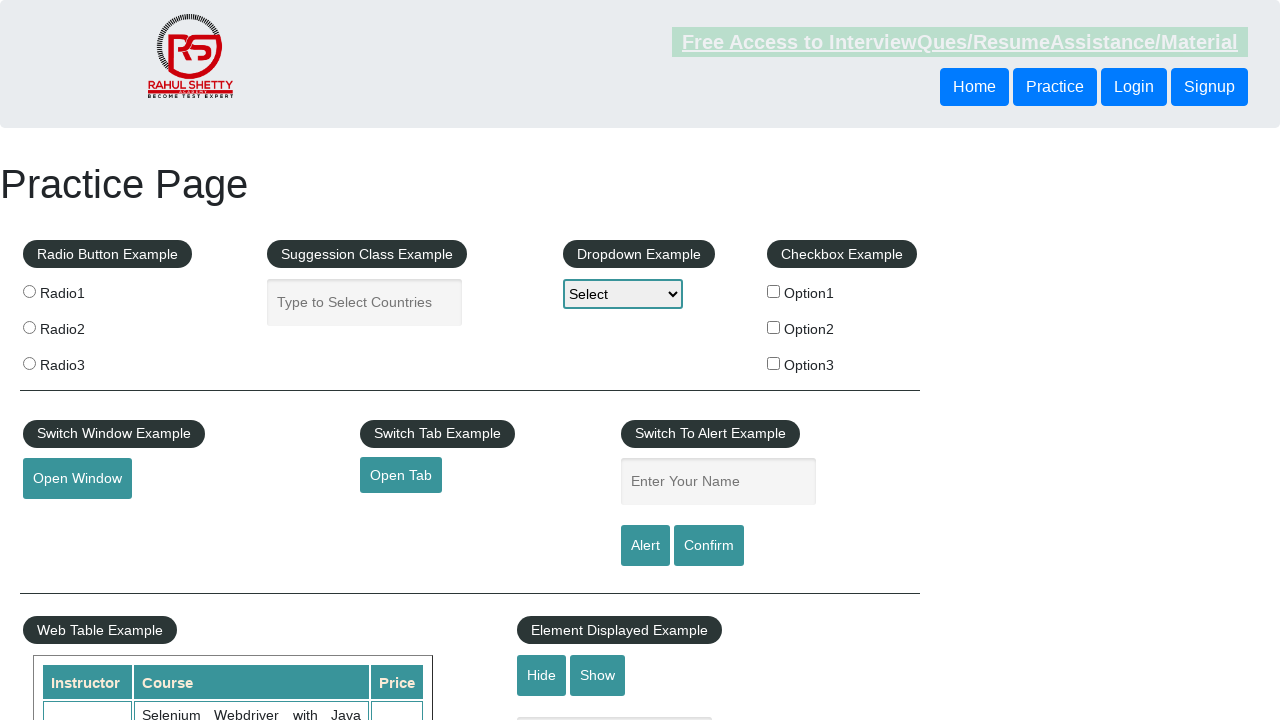

Retrieved course name: Learn SQL in Practical + Database Testing from Scratch
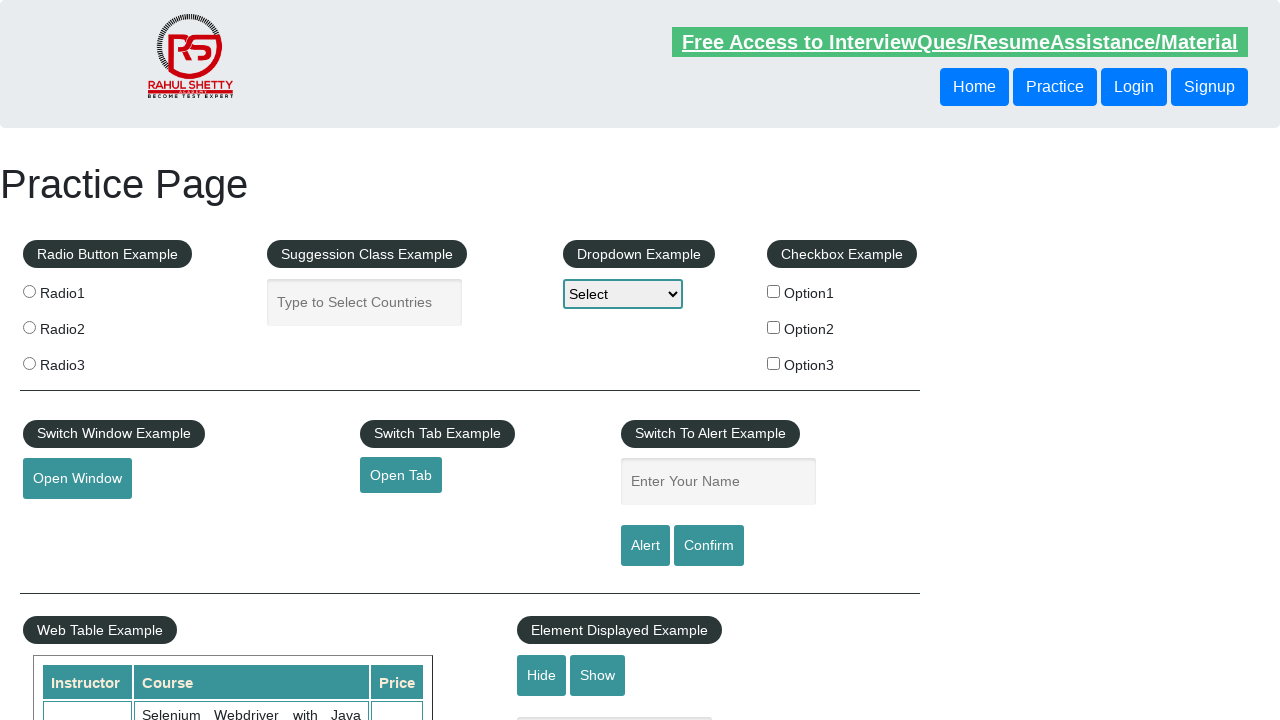

Retrieved course name: Appium (Selenium) - Mobile Automation Testing from Scratch
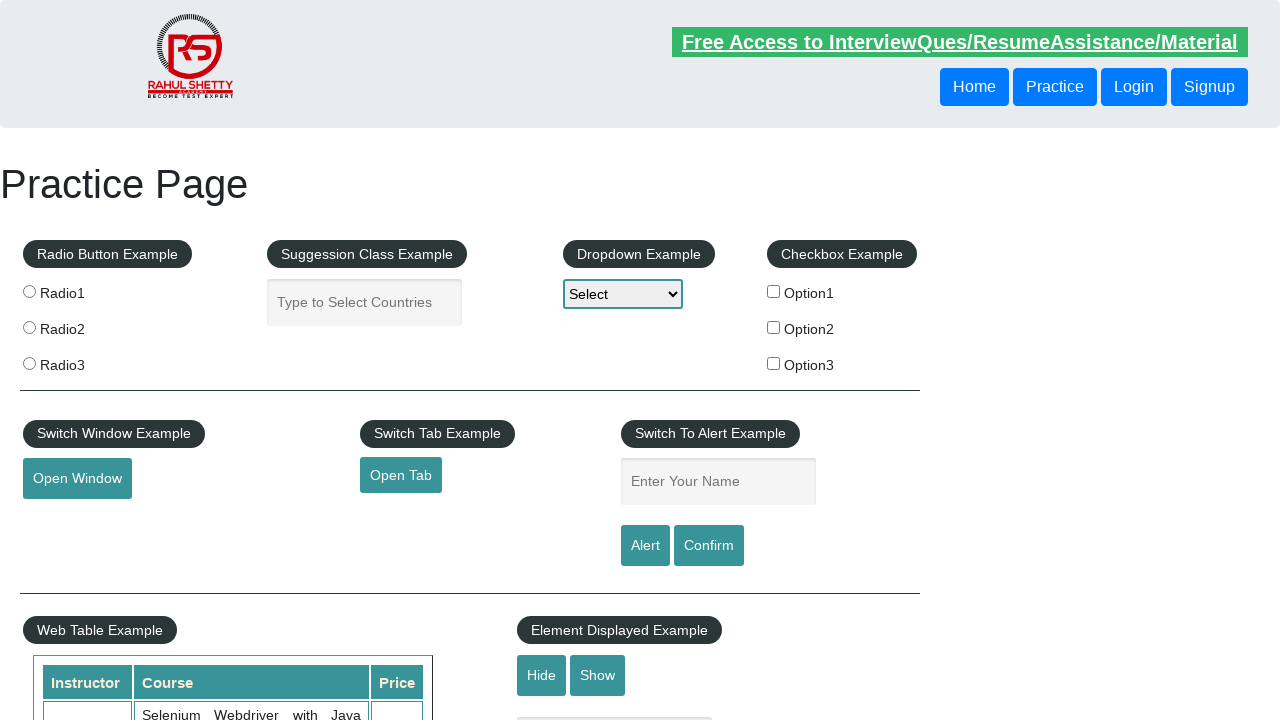

Retrieved course name: WebSecurity Testing for Beginners-QA knowledge to next level
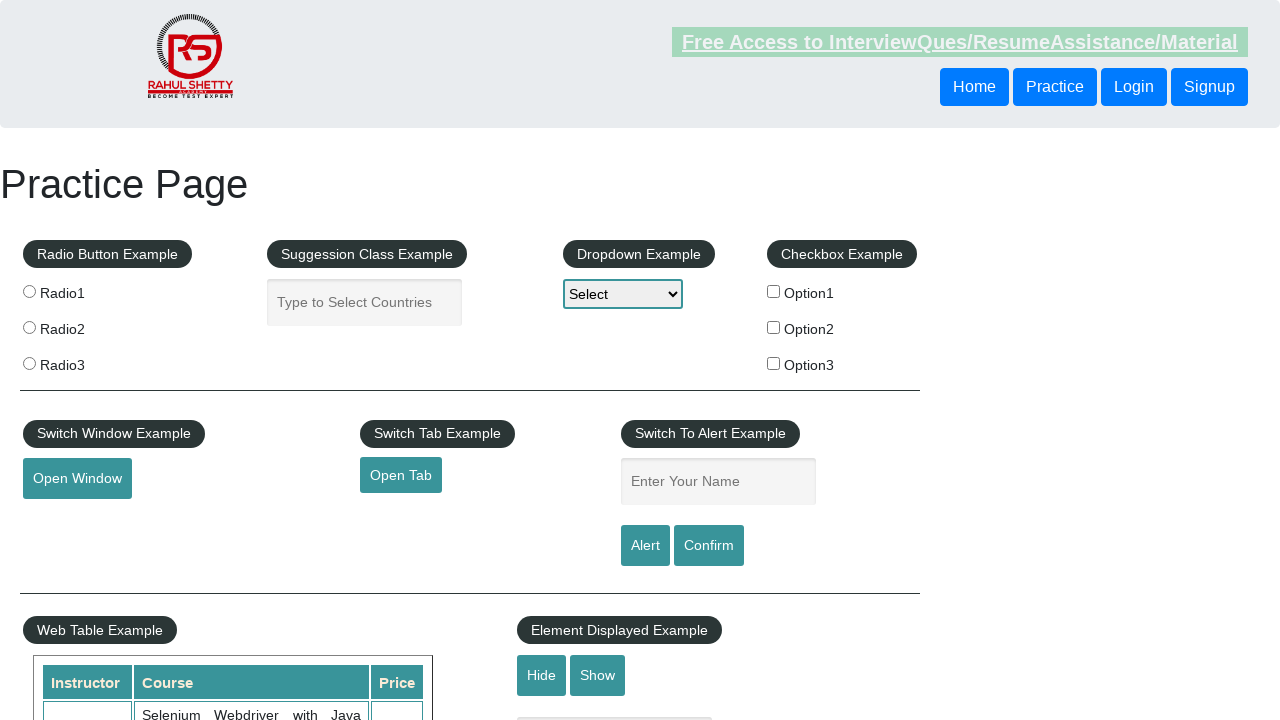

Retrieved course name: Learn JMETER from Scratch - (Performance + Load) Testing Tool
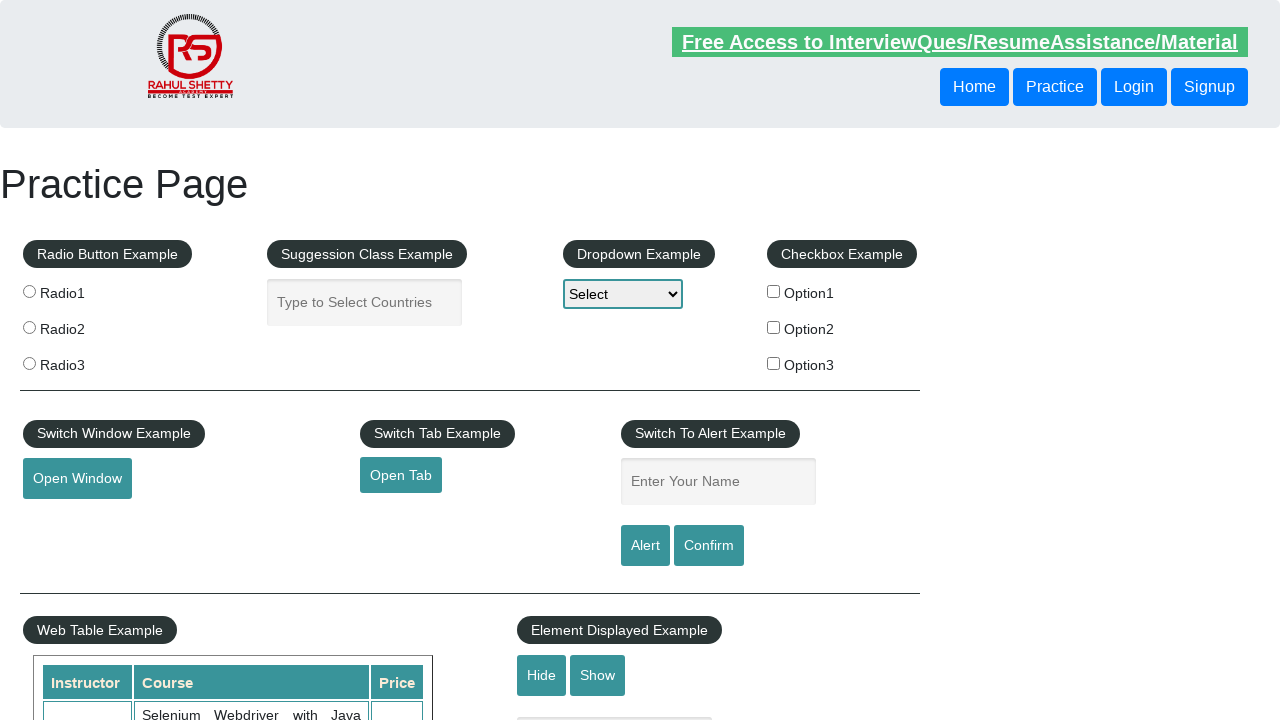

Retrieved course name: WebServices / REST API Testing with SoapUI
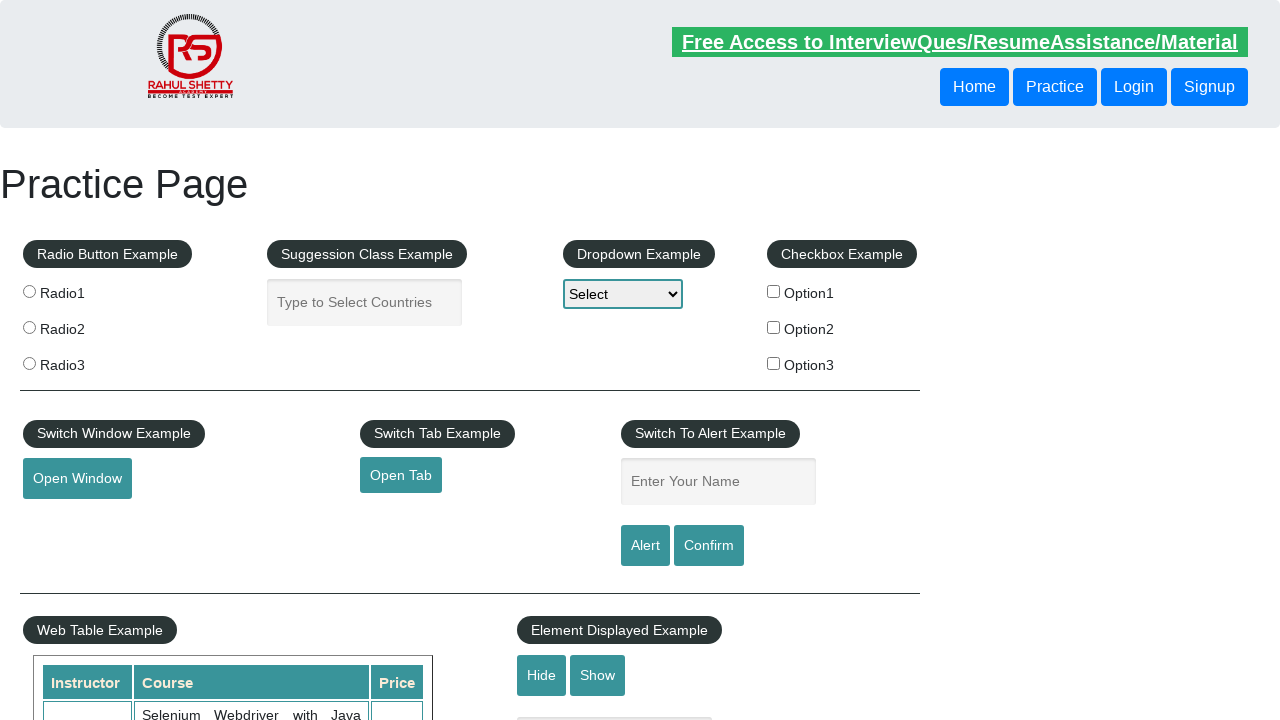

Retrieved course name: QA Expert Course :Software Testing + Bugzilla + SQL + Agile
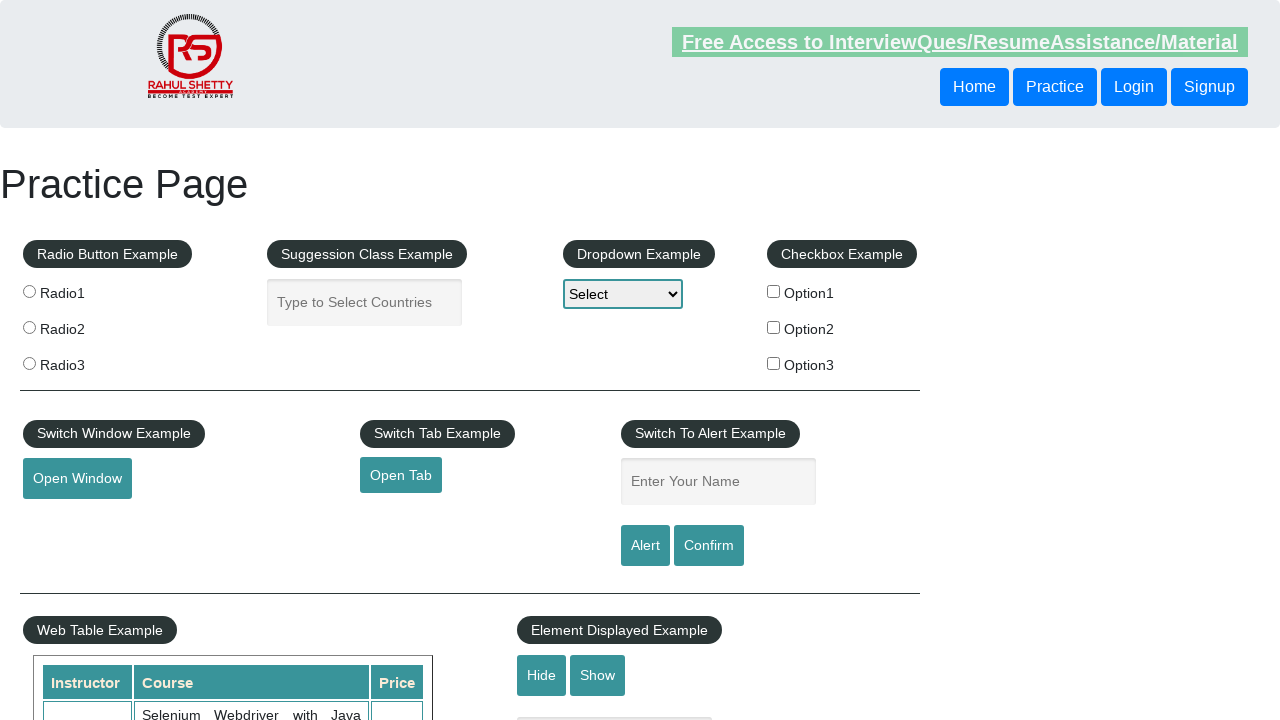

Retrieved course name: Master Selenium Automation in simple Python Language
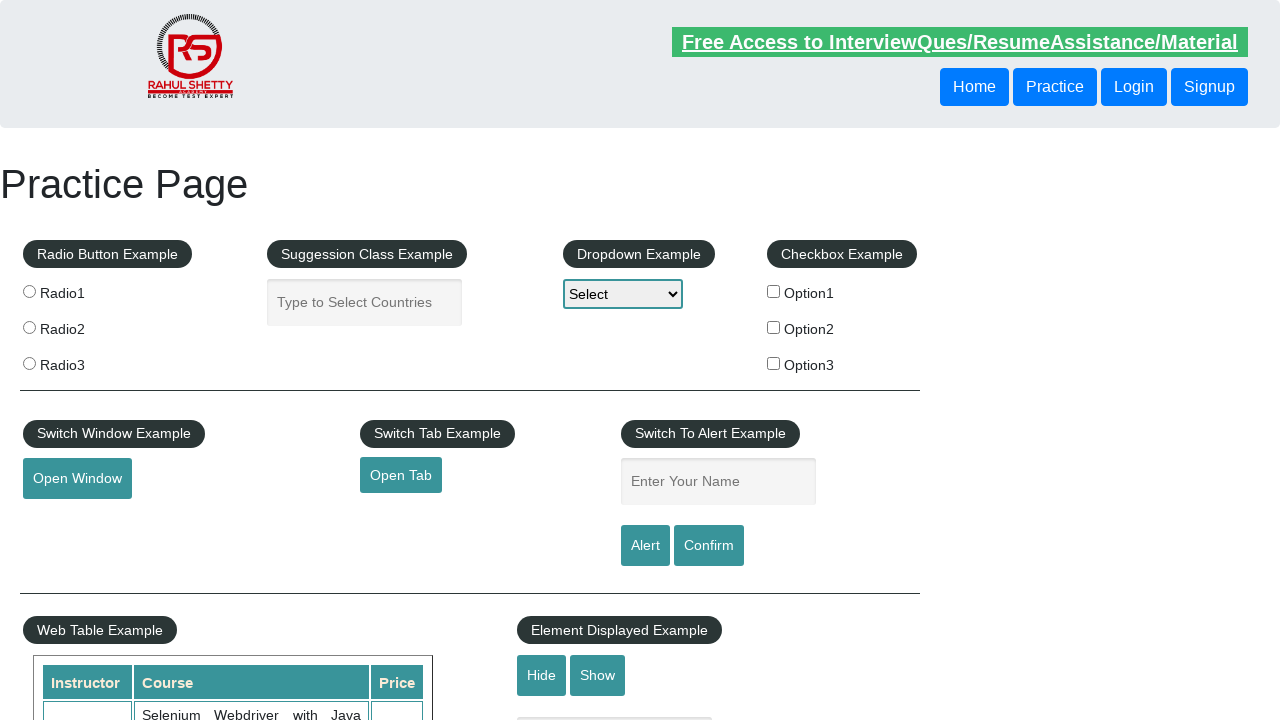

Found Python course with price: 25
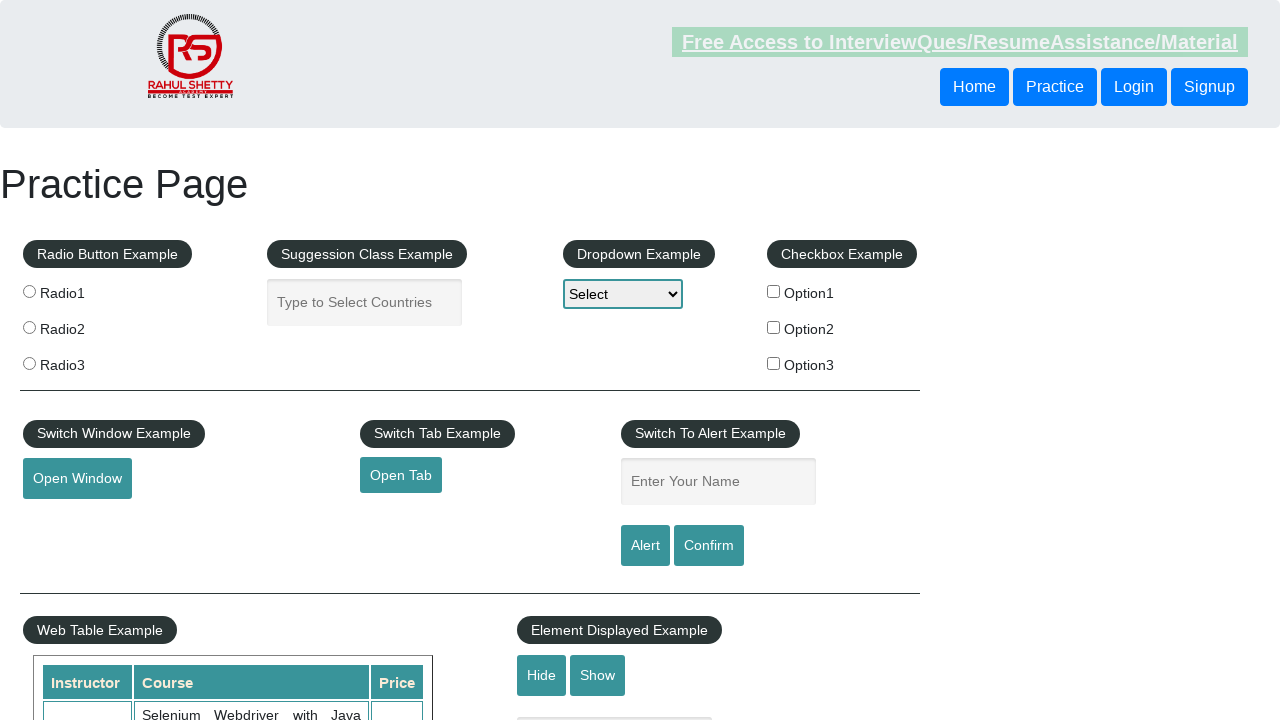

Verified Python course price is 25
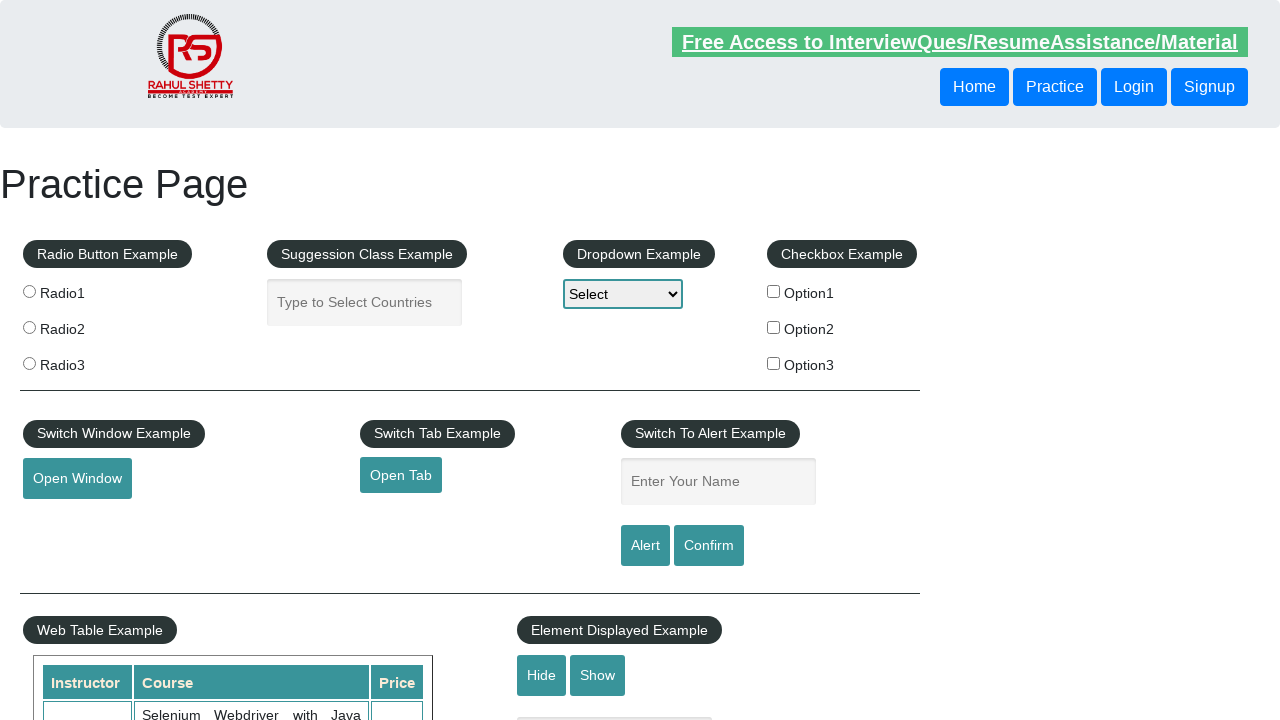

Retrieved course name: Advanced Selenium Framework Pageobject, TestNG, Maven, Jenkins,C
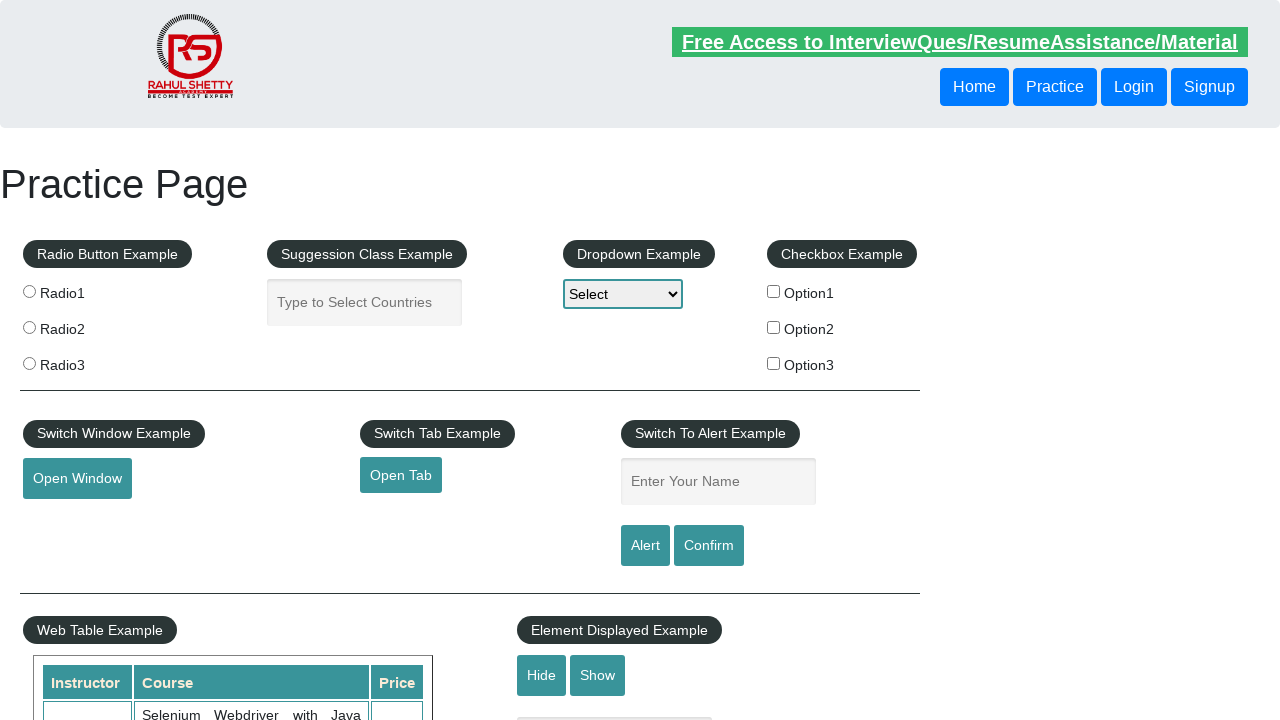

Retrieved course name: Write effective QA Resume that will turn to interview call
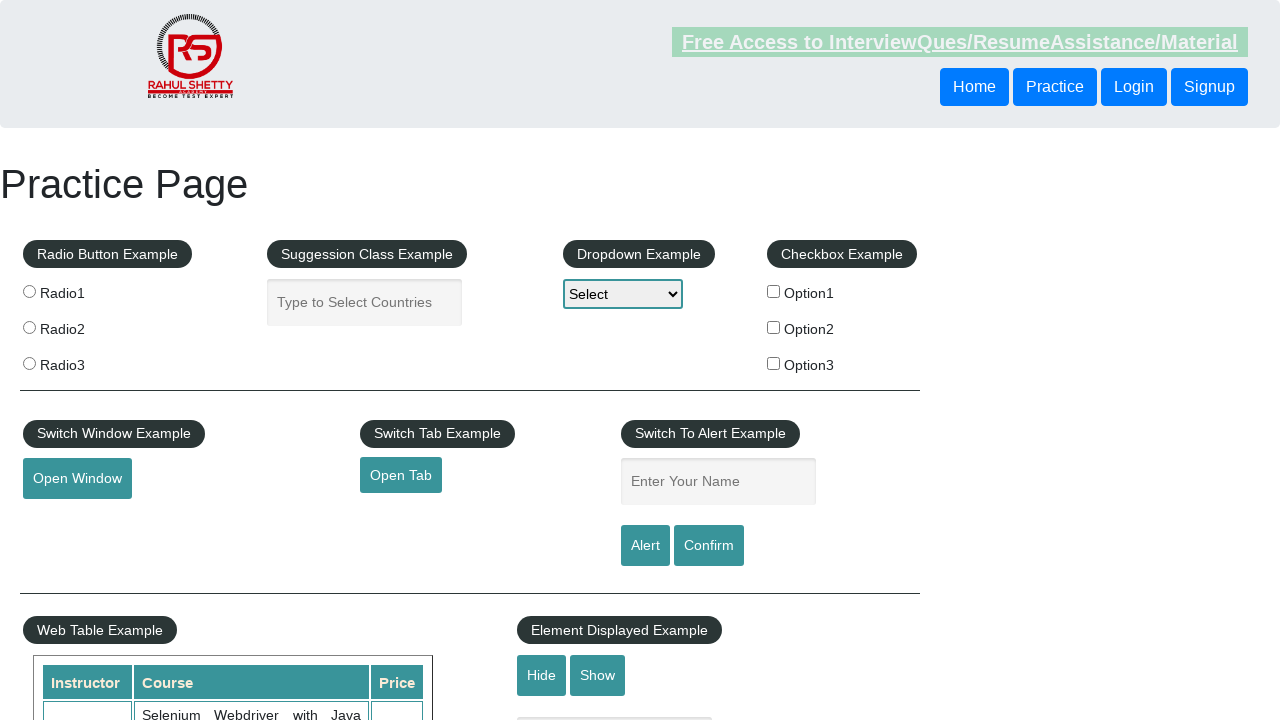

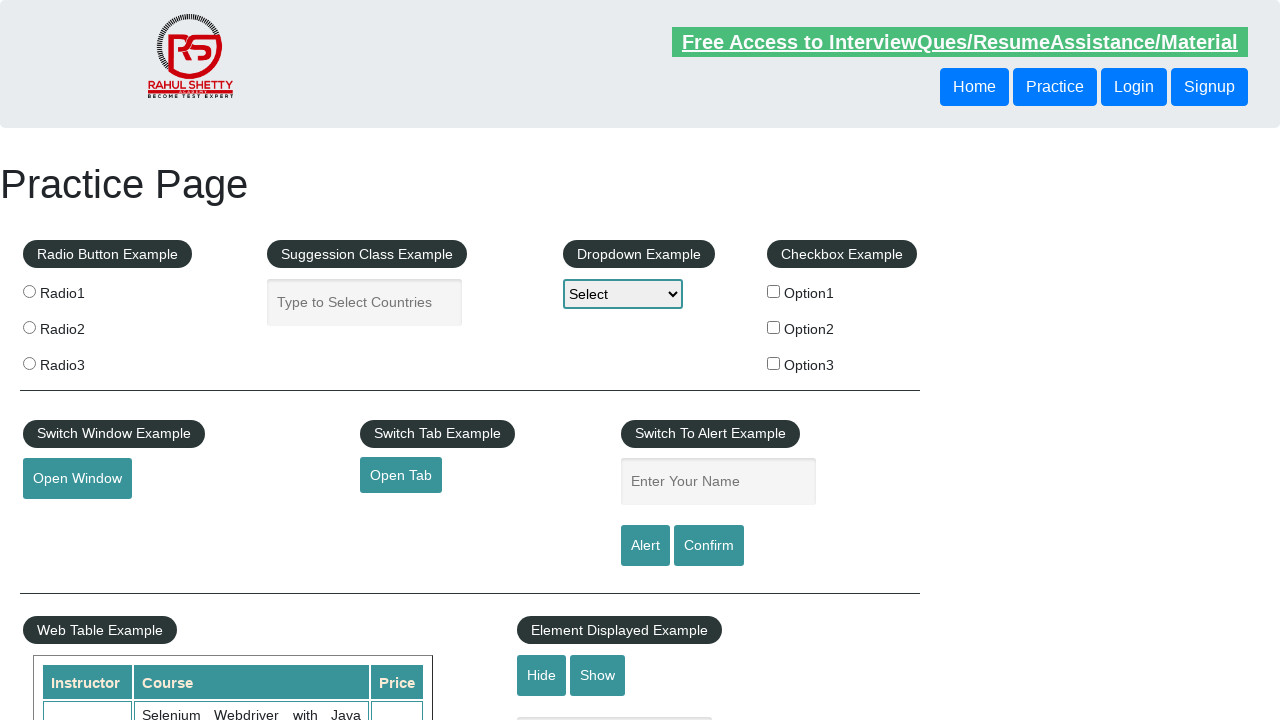